Tests window handling by clicking a button to open a small popup window, switching to the new window, maximizing it, getting the title, closing it, and then switching back to the parent window.

Starting URL: https://chandanachaitanya.github.io/selenium-practice-site/

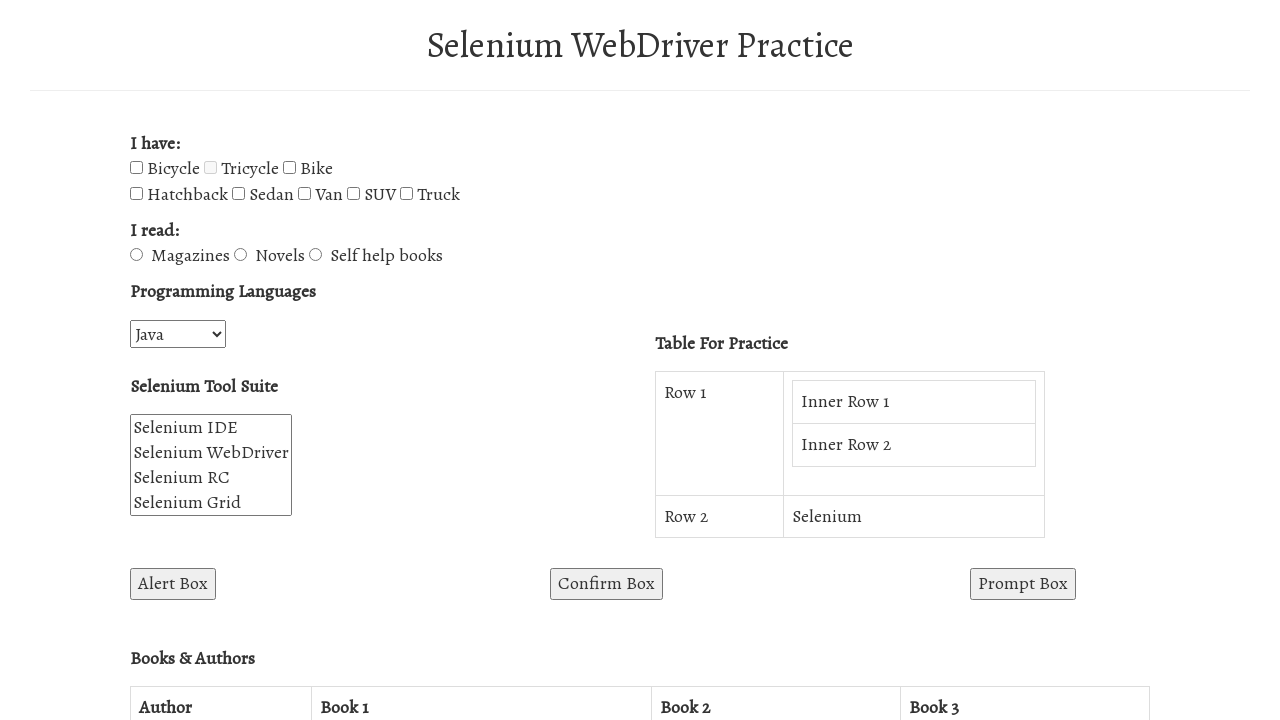

Stored reference to parent window
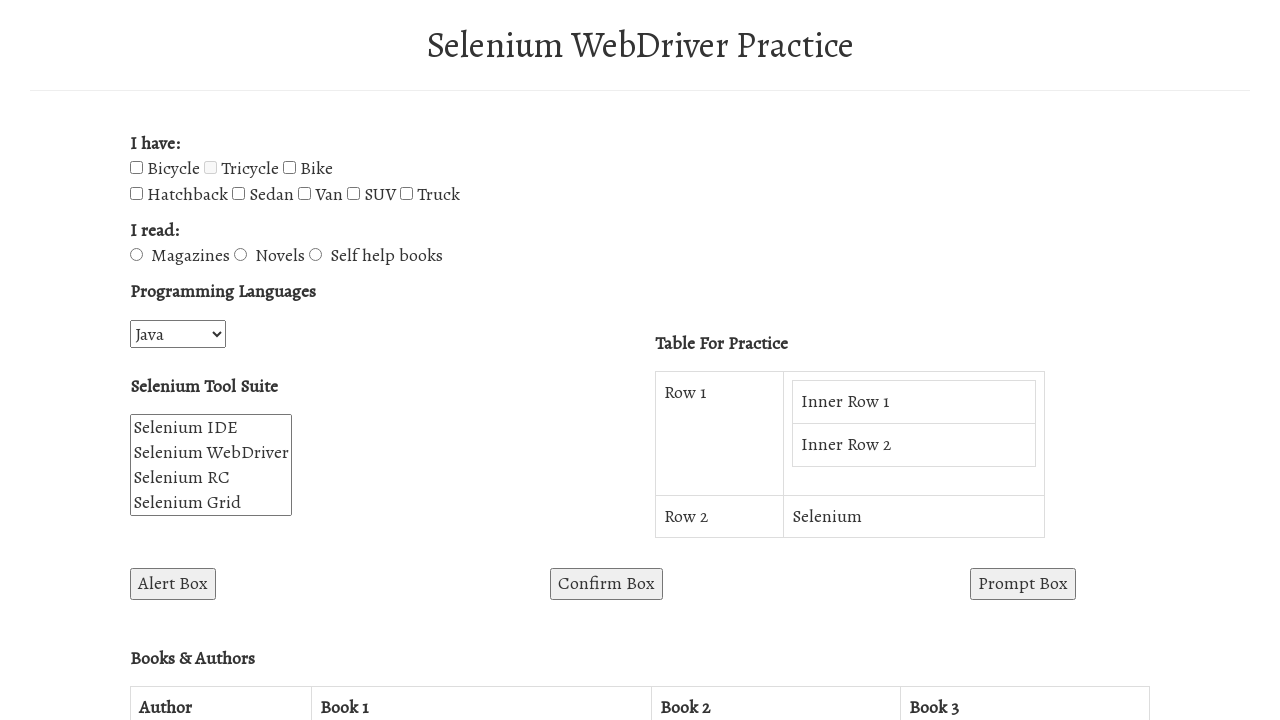

Clicked button with id 'win2' to open popup window at (775, 360) on #win2
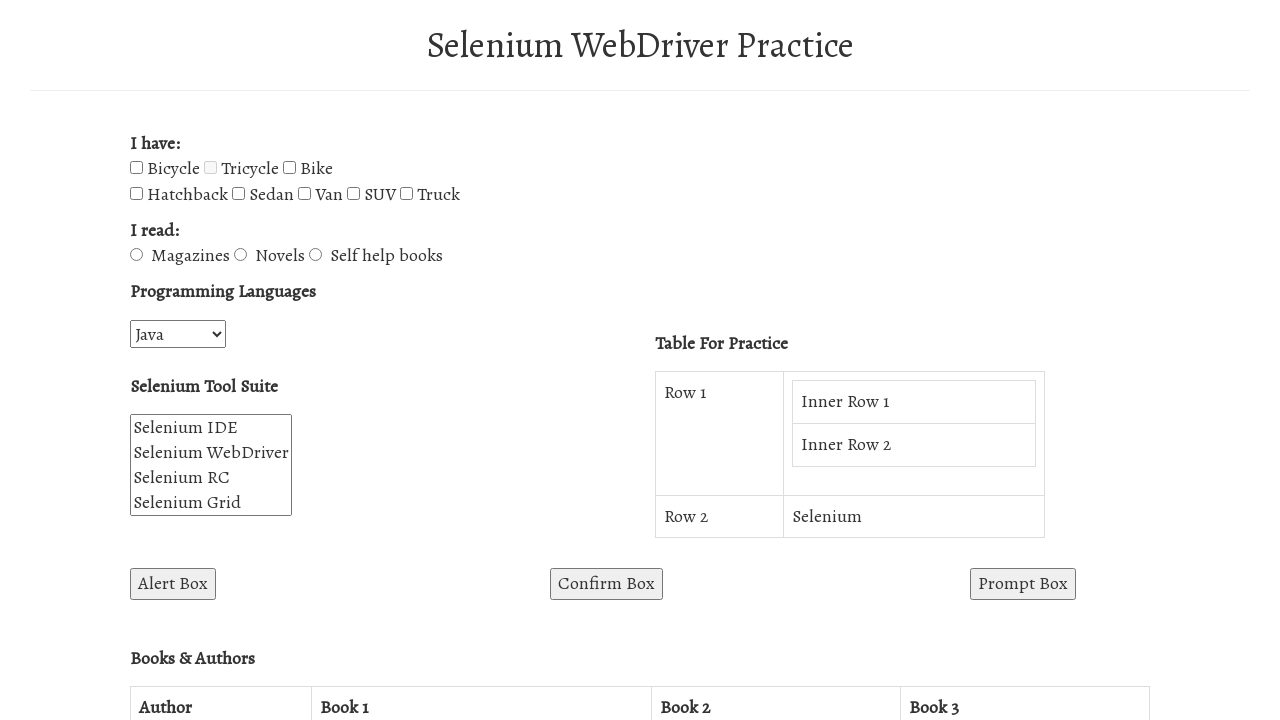

Captured reference to newly opened popup window
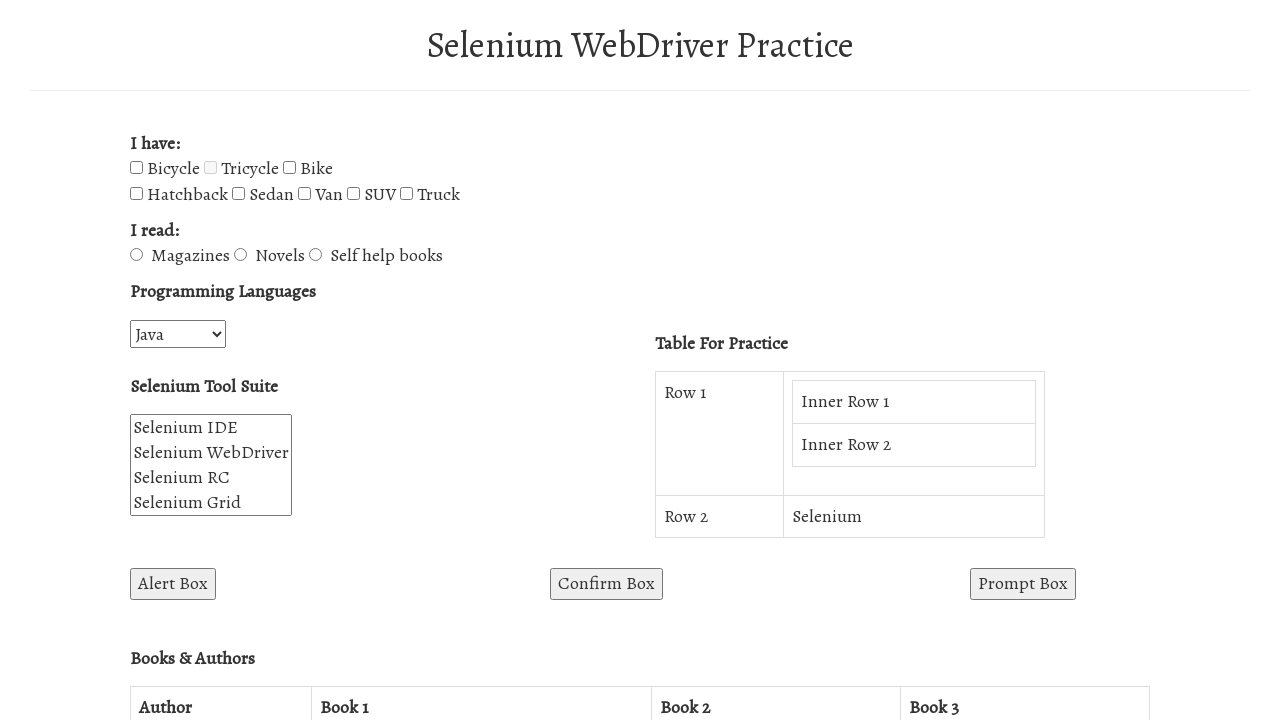

Popup window finished loading
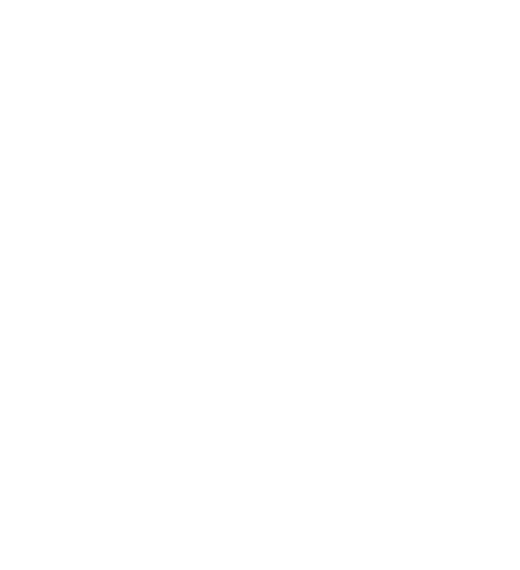

Retrieved popup window title: 
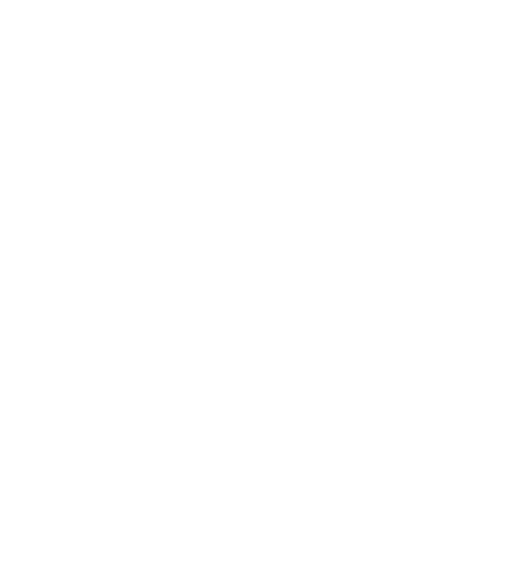

Maximized popup window to 1920x1080 viewport
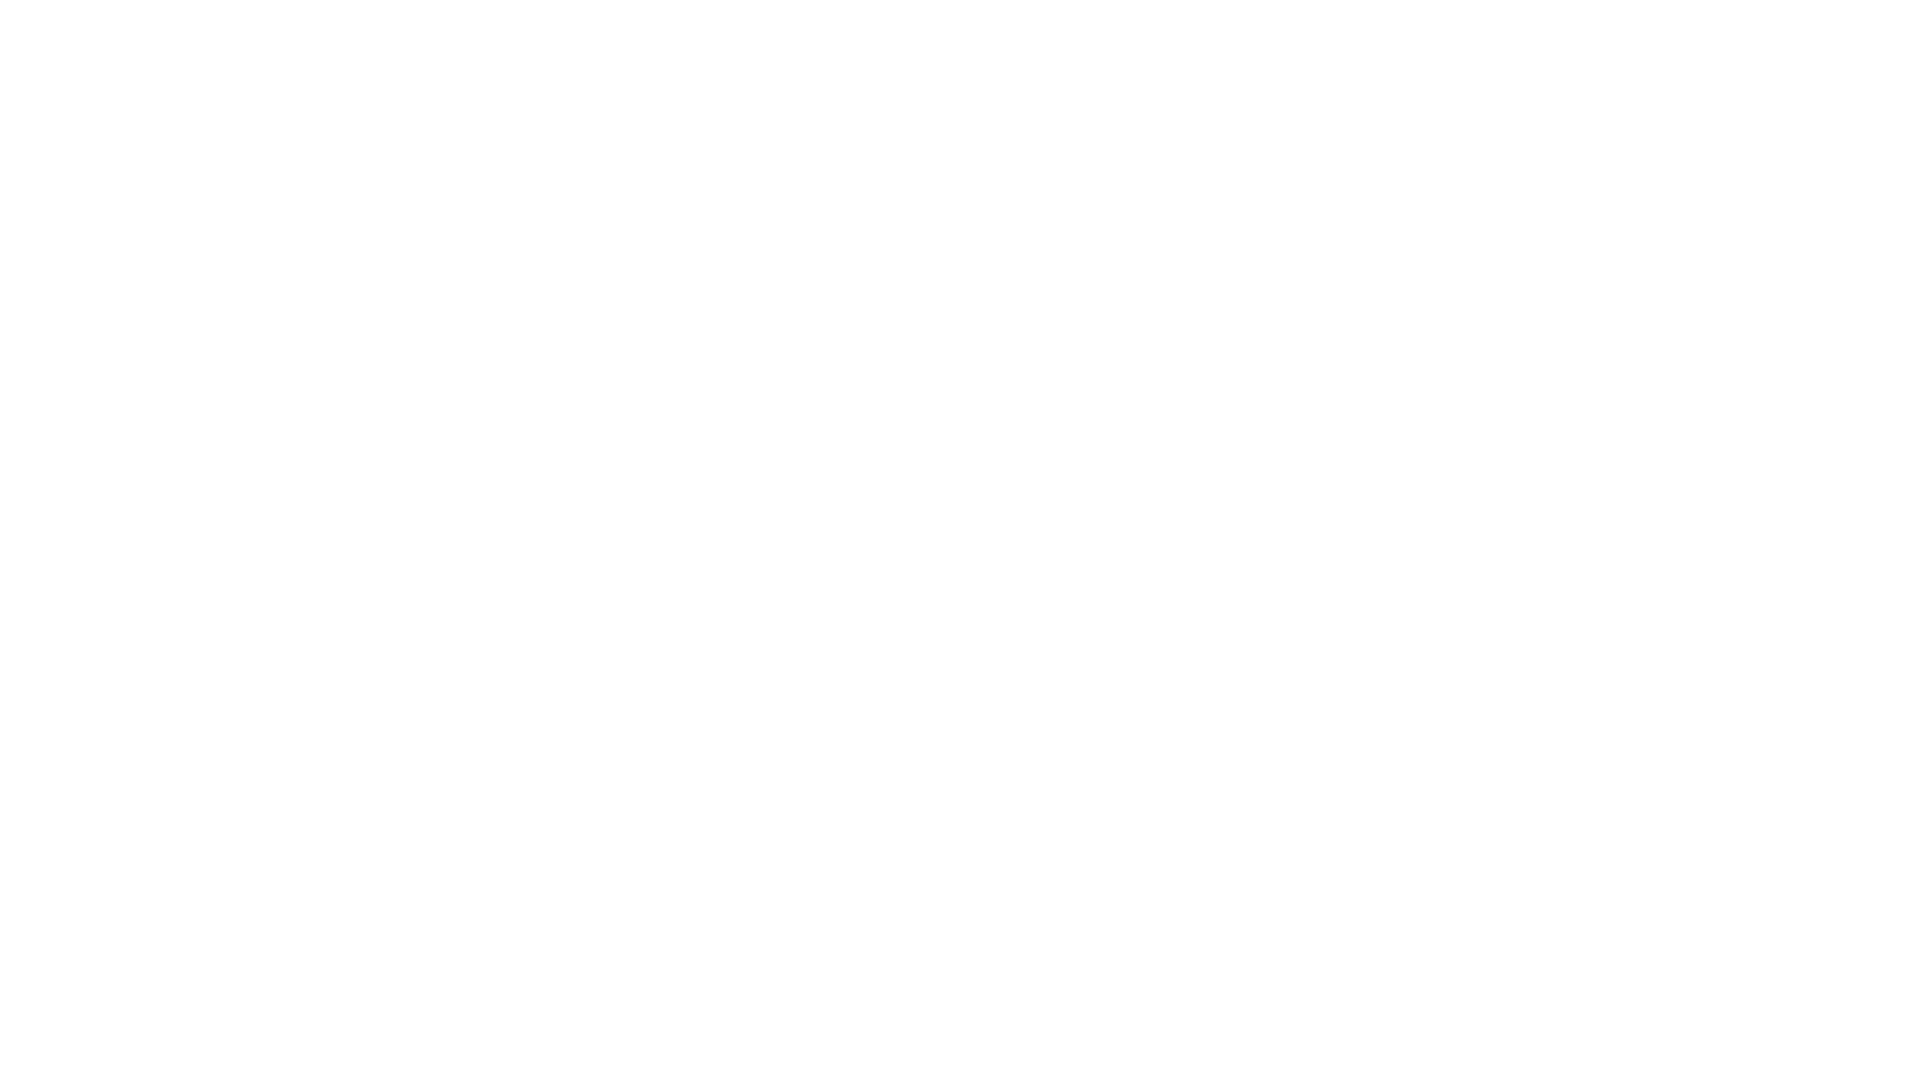

Closed popup window
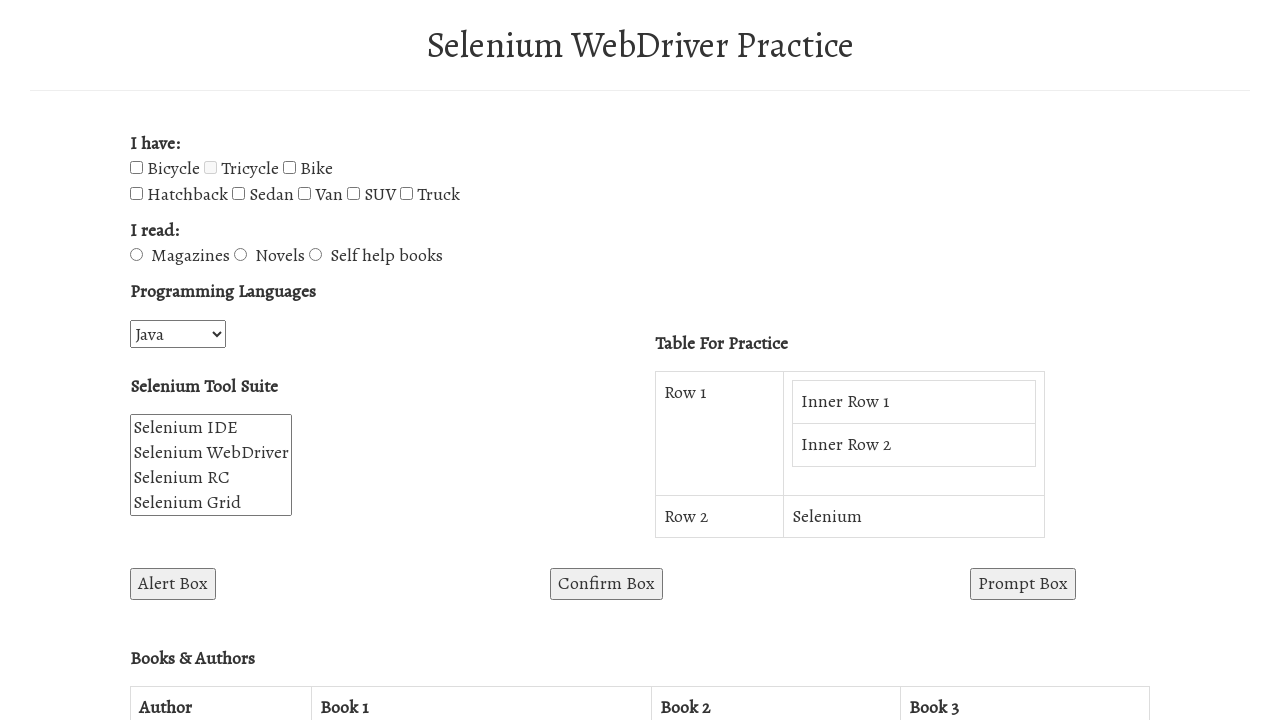

Returned to parent window with URL: https://chandanachaitanya.github.io/selenium-practice-site/?languages=Java&enterText=
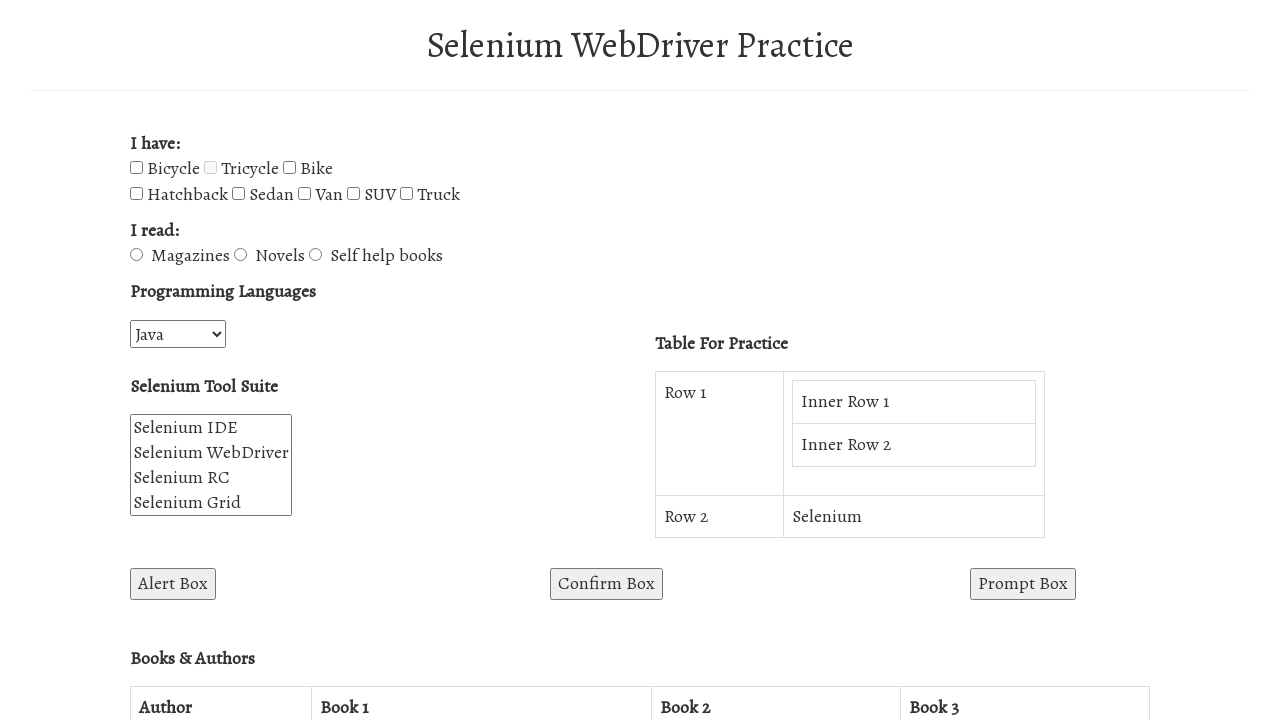

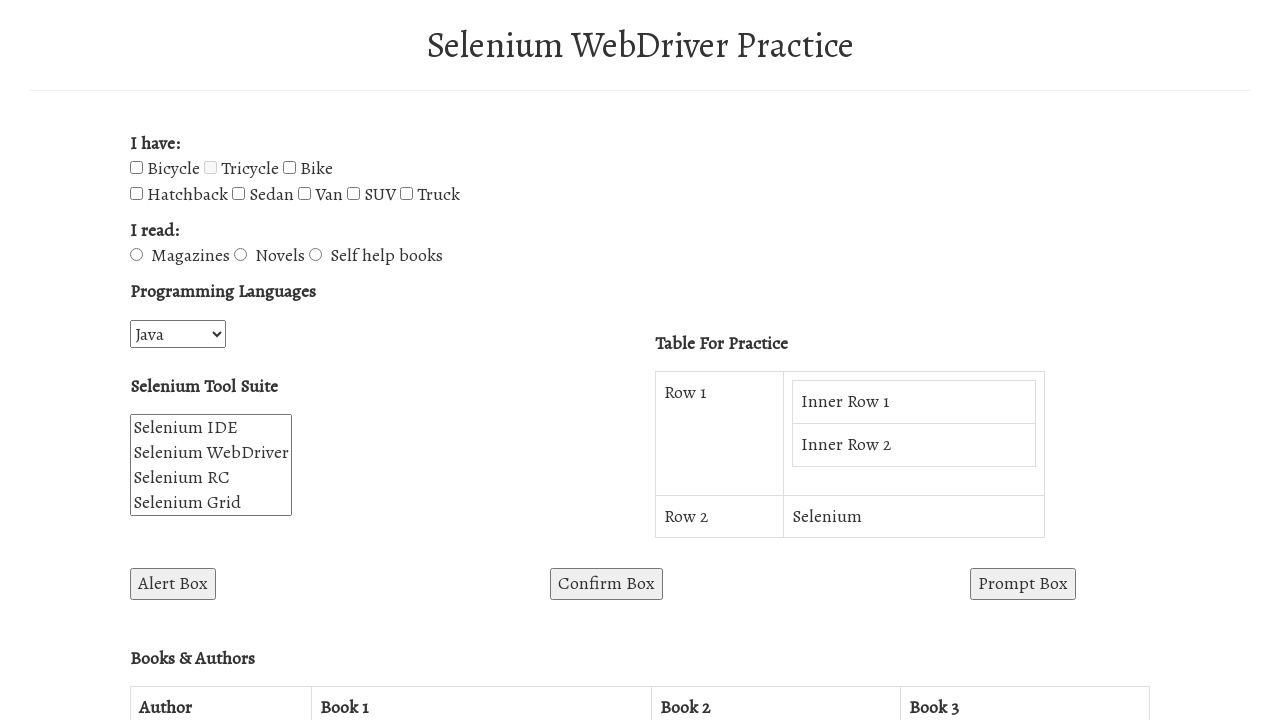